Tests element visibility on a basic form page by verifying that email input, age radio button, and education textarea are displayed, then fills in text fields and clicks the radio button.

Starting URL: https://automationfc.github.io/basic-form/index.html

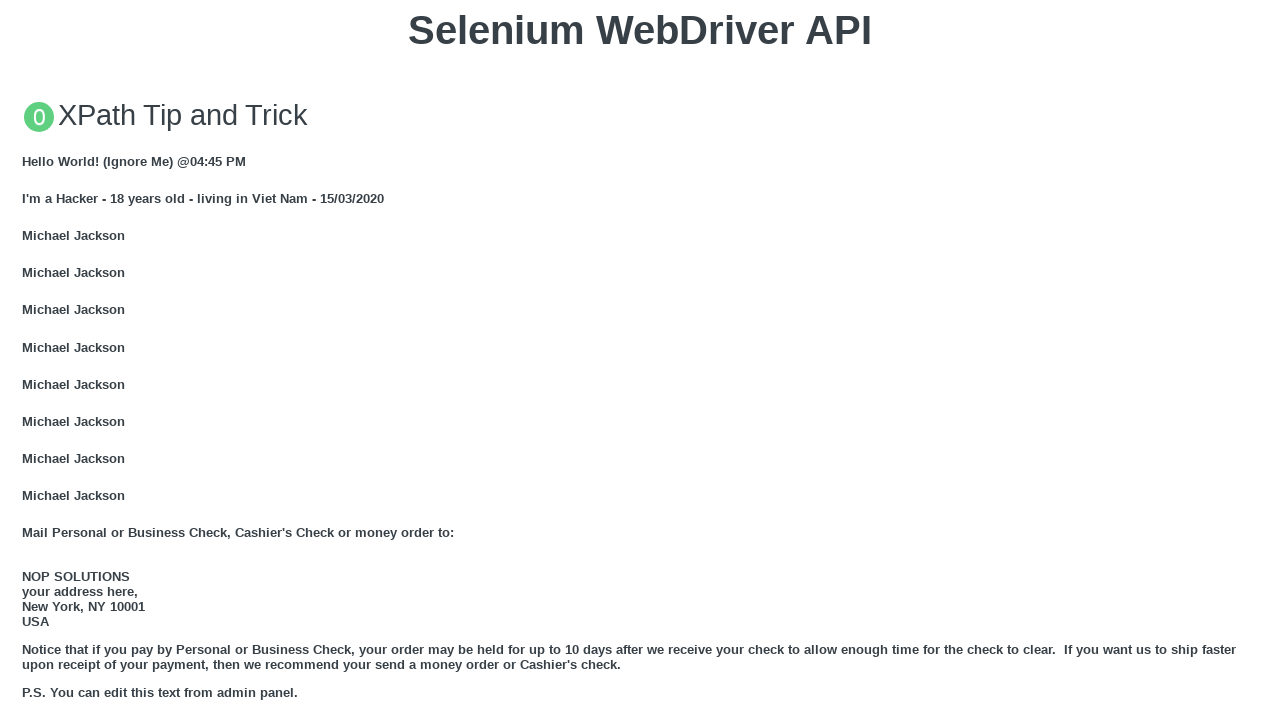

Waited for email input field (#mail) to be present in DOM
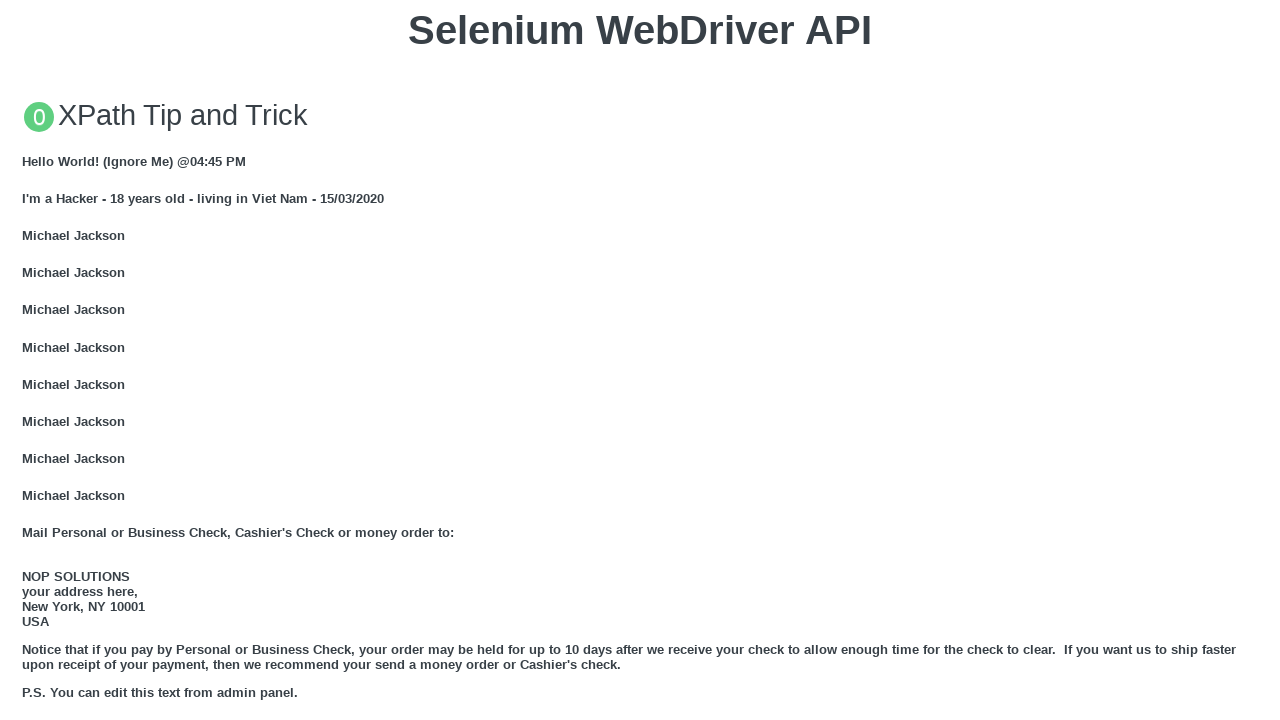

Waited for age radio button (#under_18) to be present in DOM
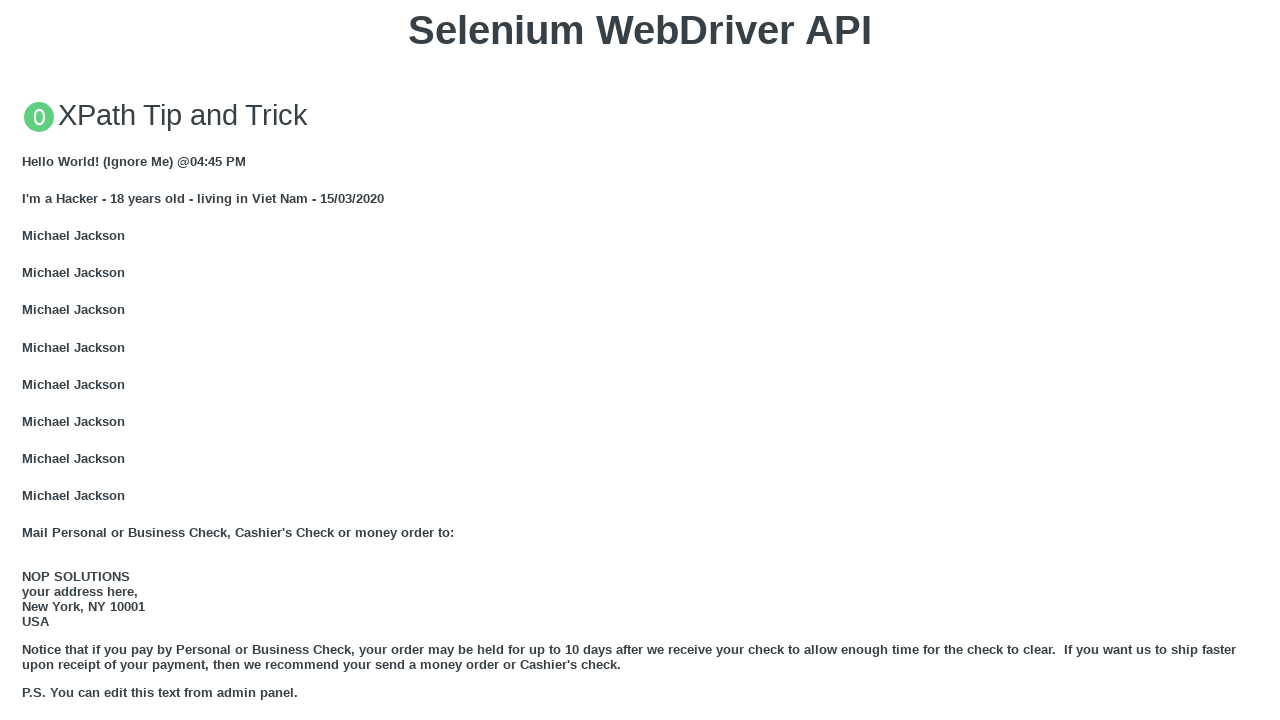

Waited for education textarea (#edu) to be present in DOM
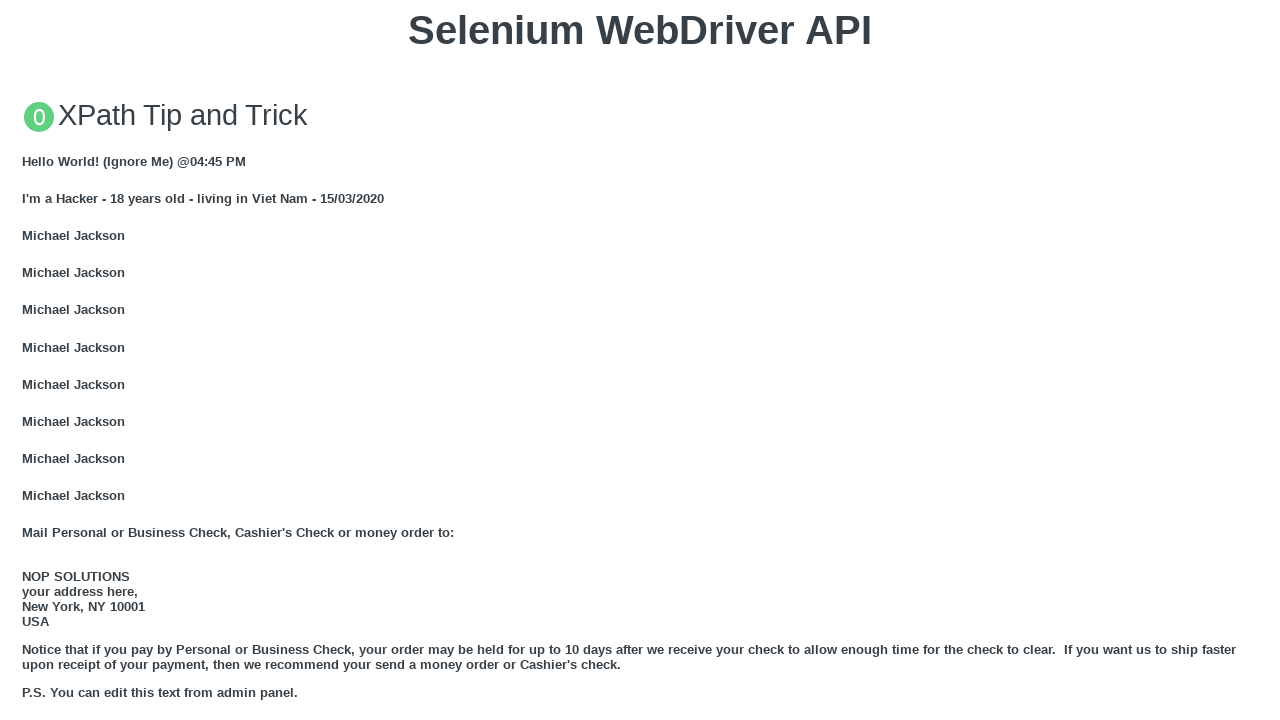

Verified that email input field and education textarea are both visible
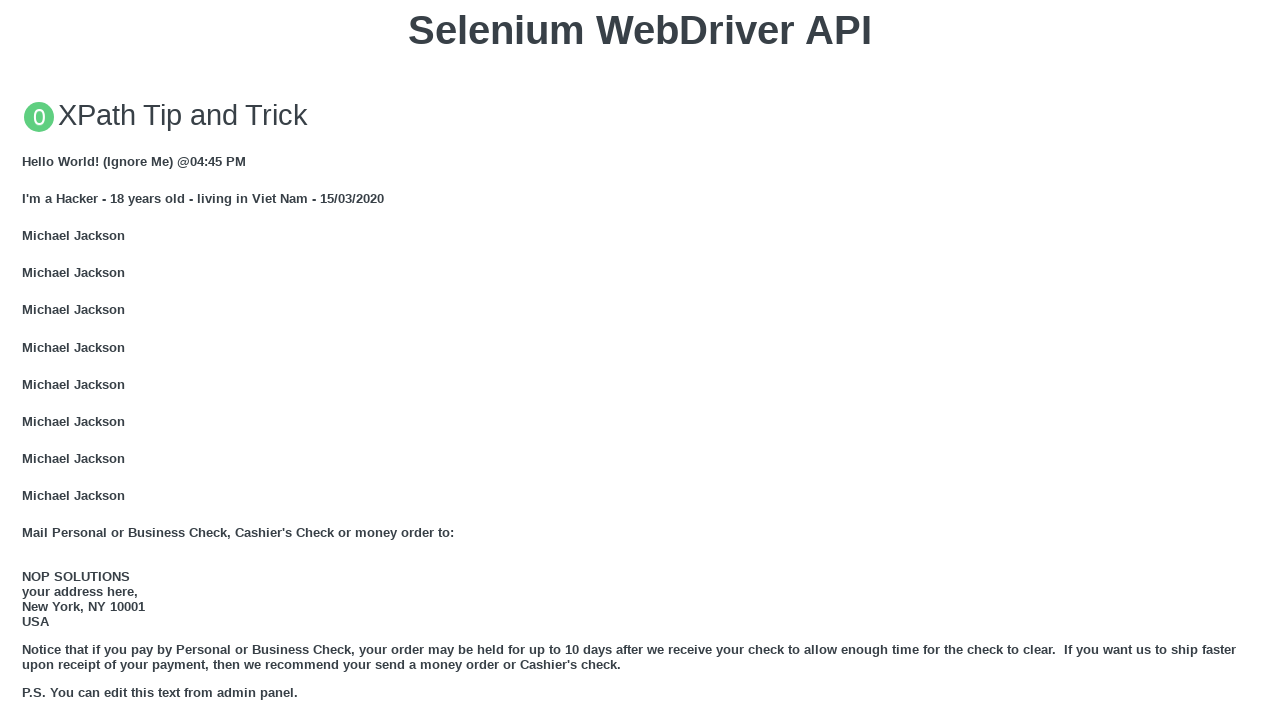

Filled email input field with 'Automation Testing' on #mail
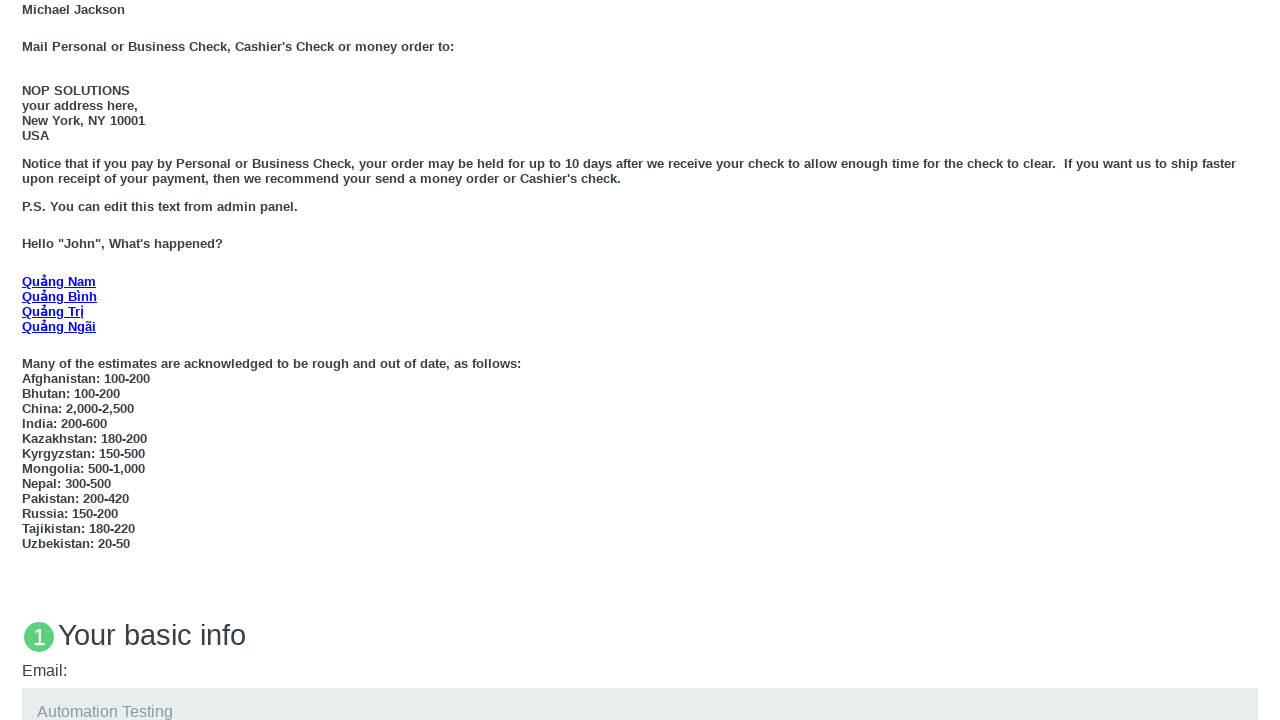

Filled education textarea with 'Automation Testing' on #edu
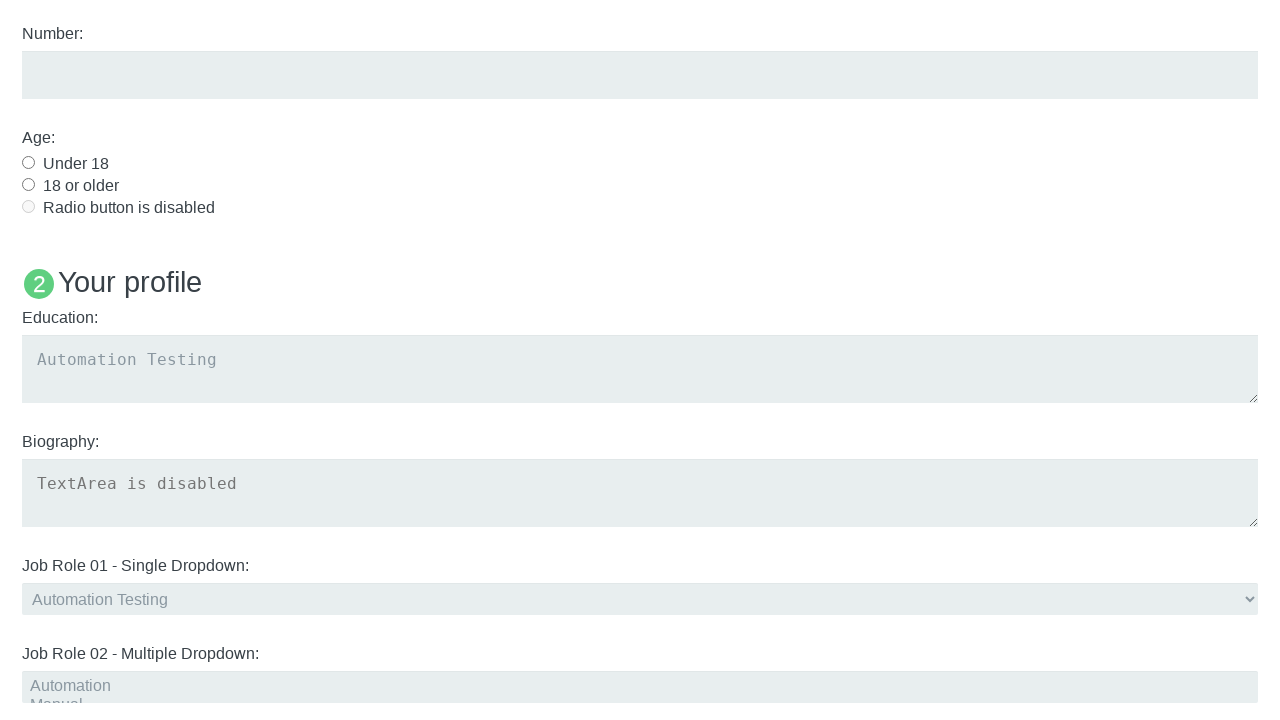

Verified that age radio button (#under_18) is visible
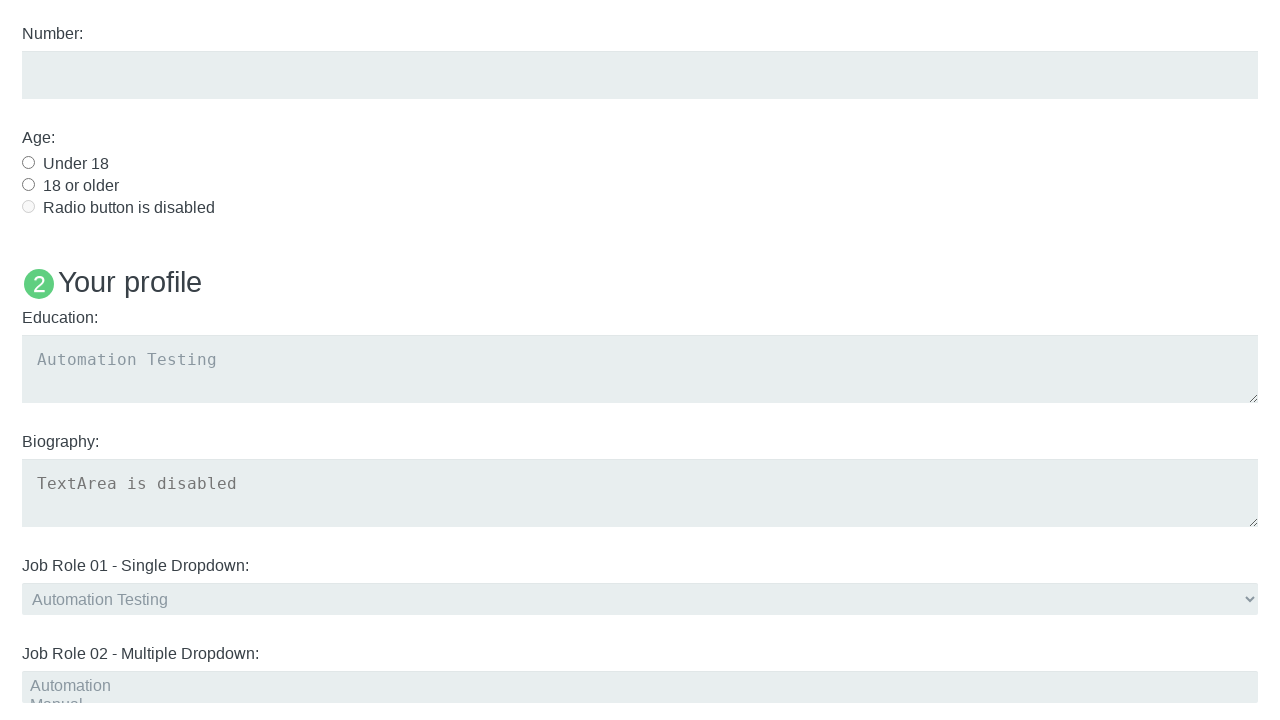

Clicked the under 18 age radio button at (28, 162) on #under_18
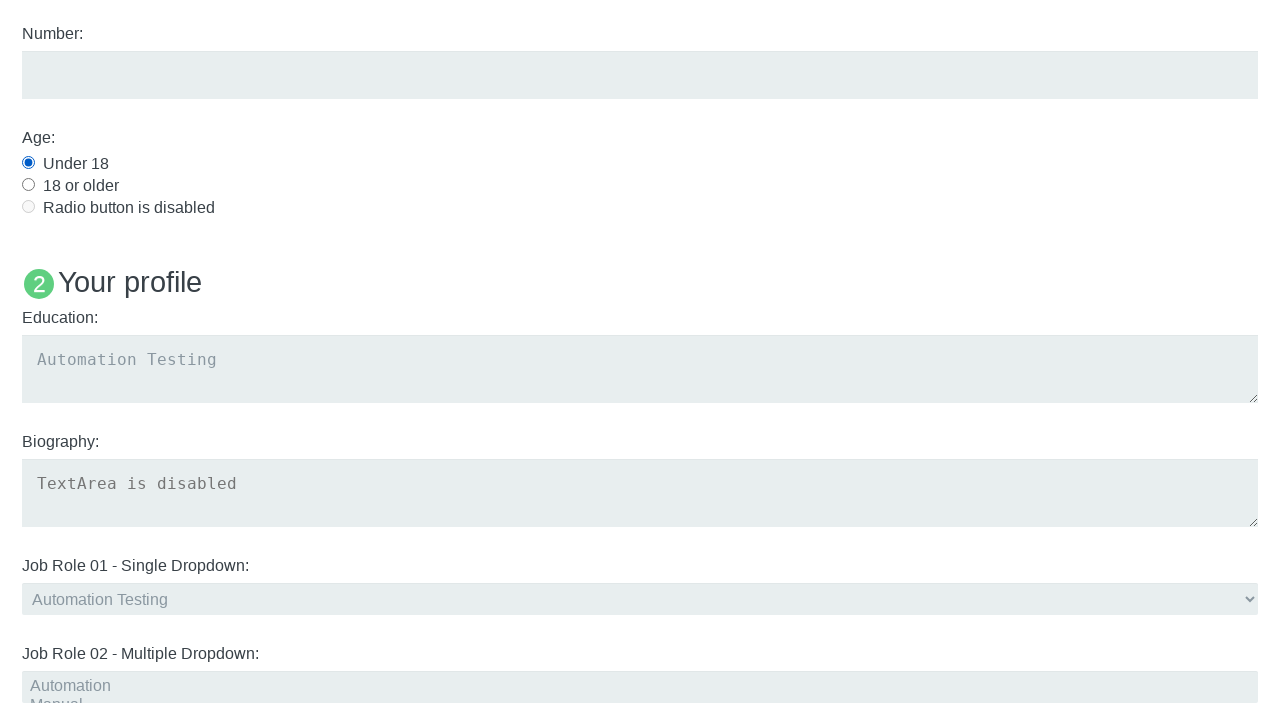

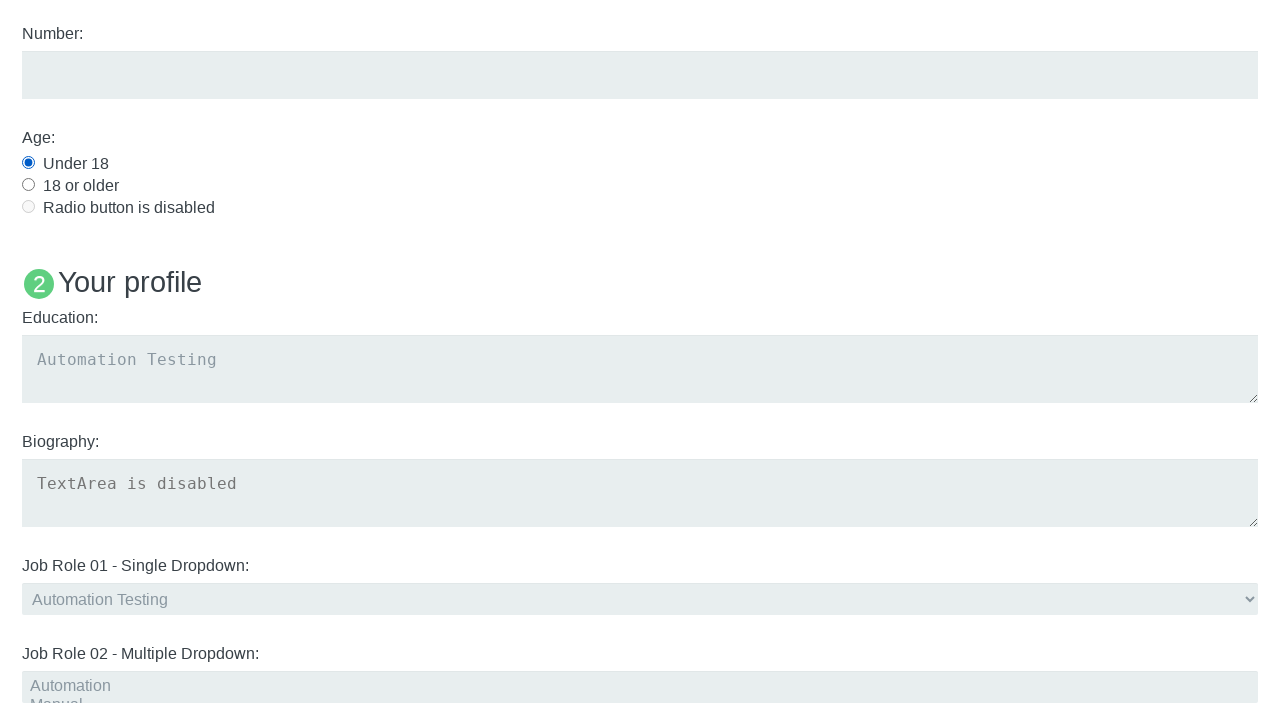